Navigates to a demo site with iframes, switches to an iframe, hovers over a dropdown menu, and clicks on the Software Testing option

Starting URL: https://www.globalsqa.com/demo-site/frames-and-windows/#iFrame

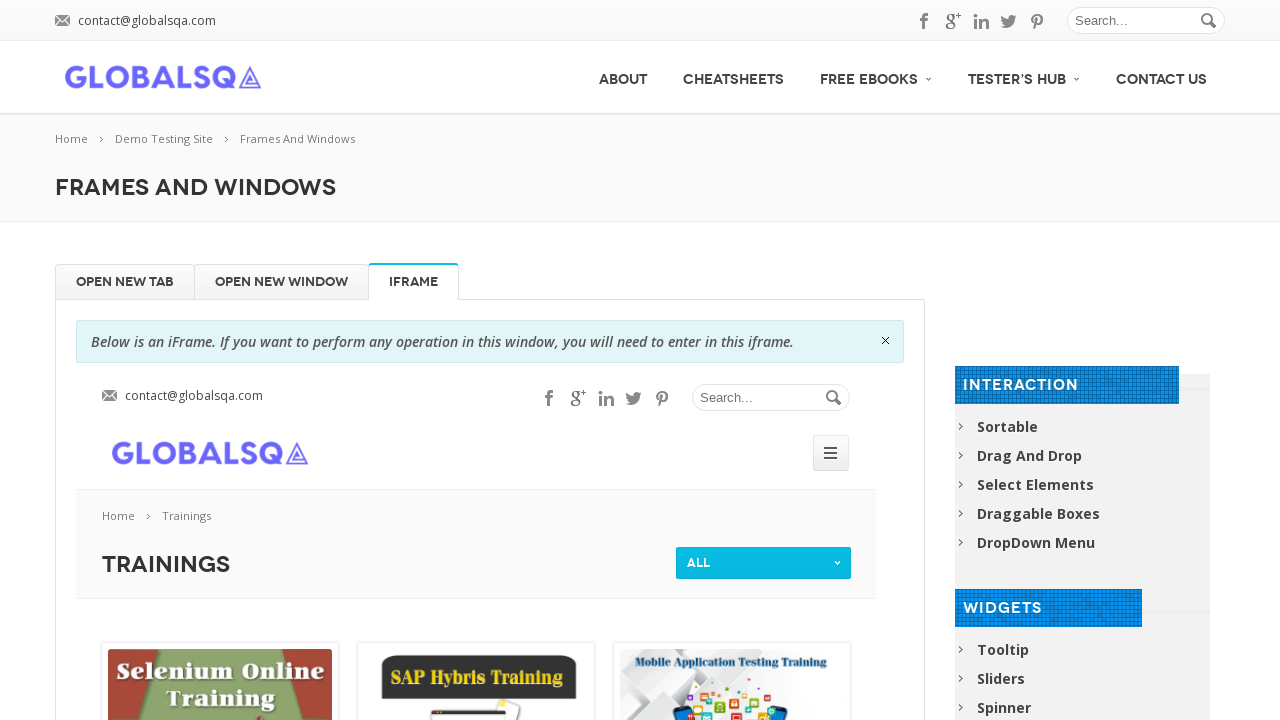

Navigated to frames and windows demo site
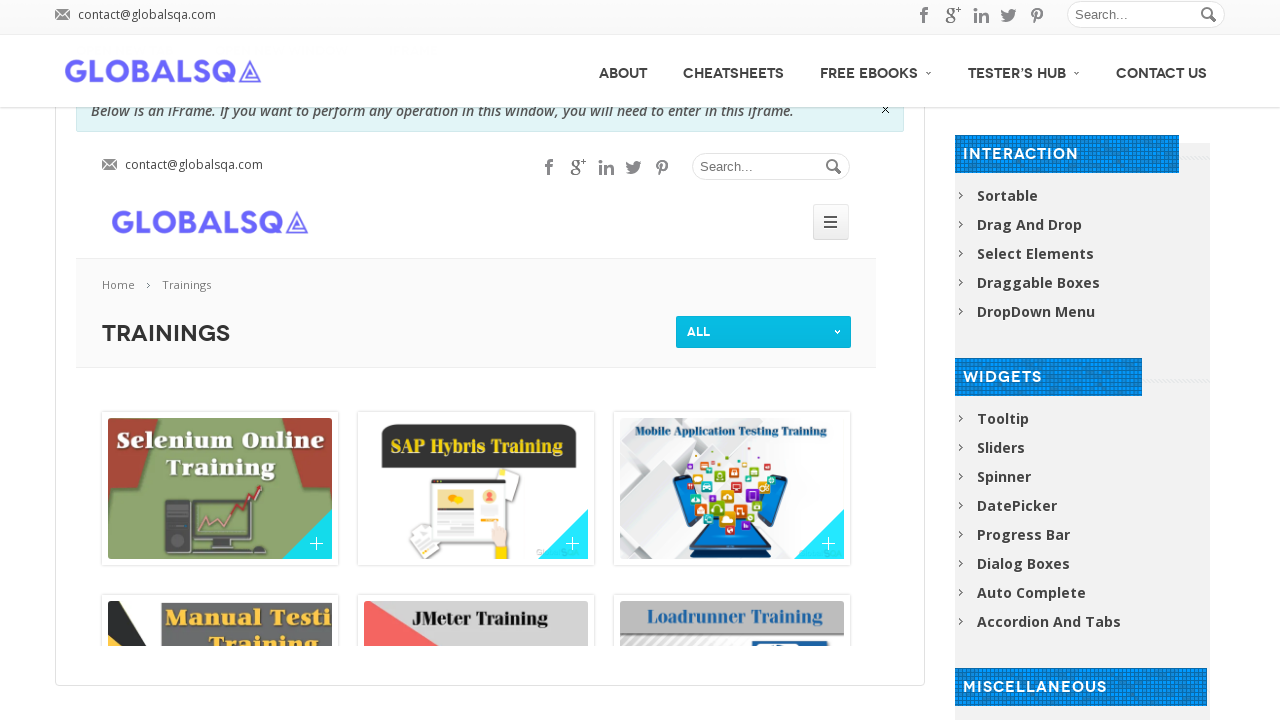

Switched to 'globalSqa' iframe
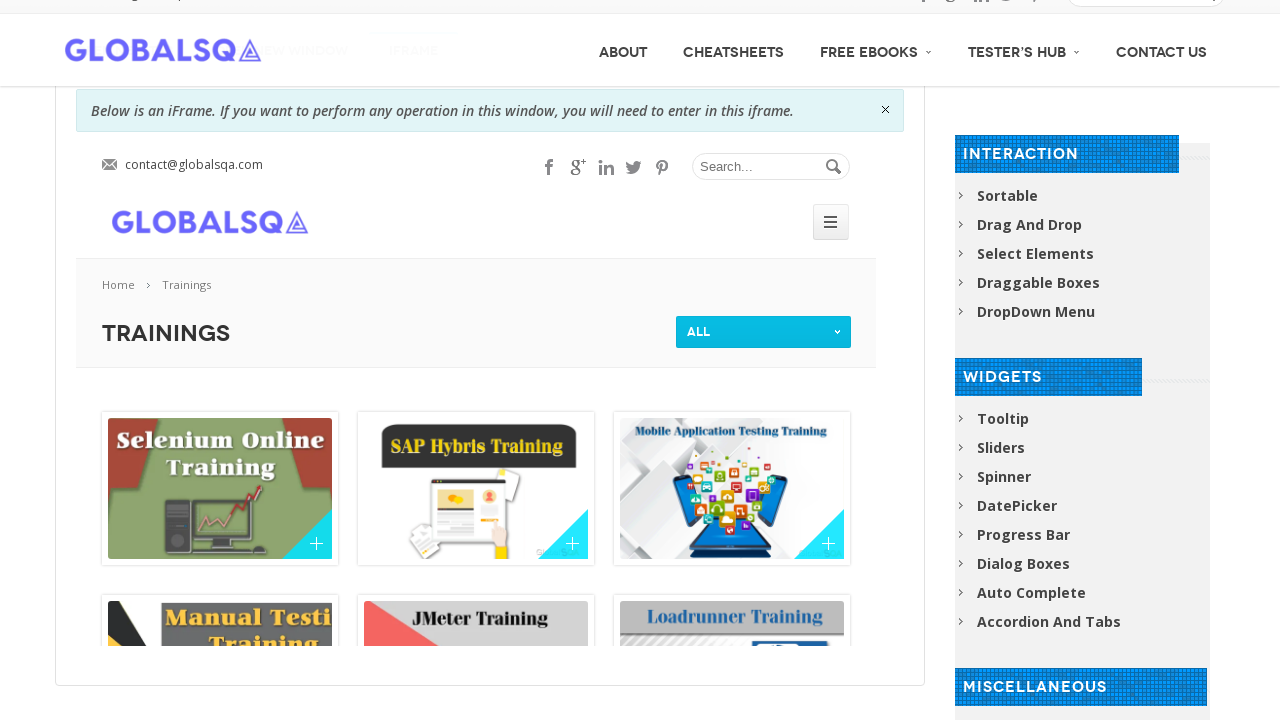

Hovered over 'All' dropdown menu
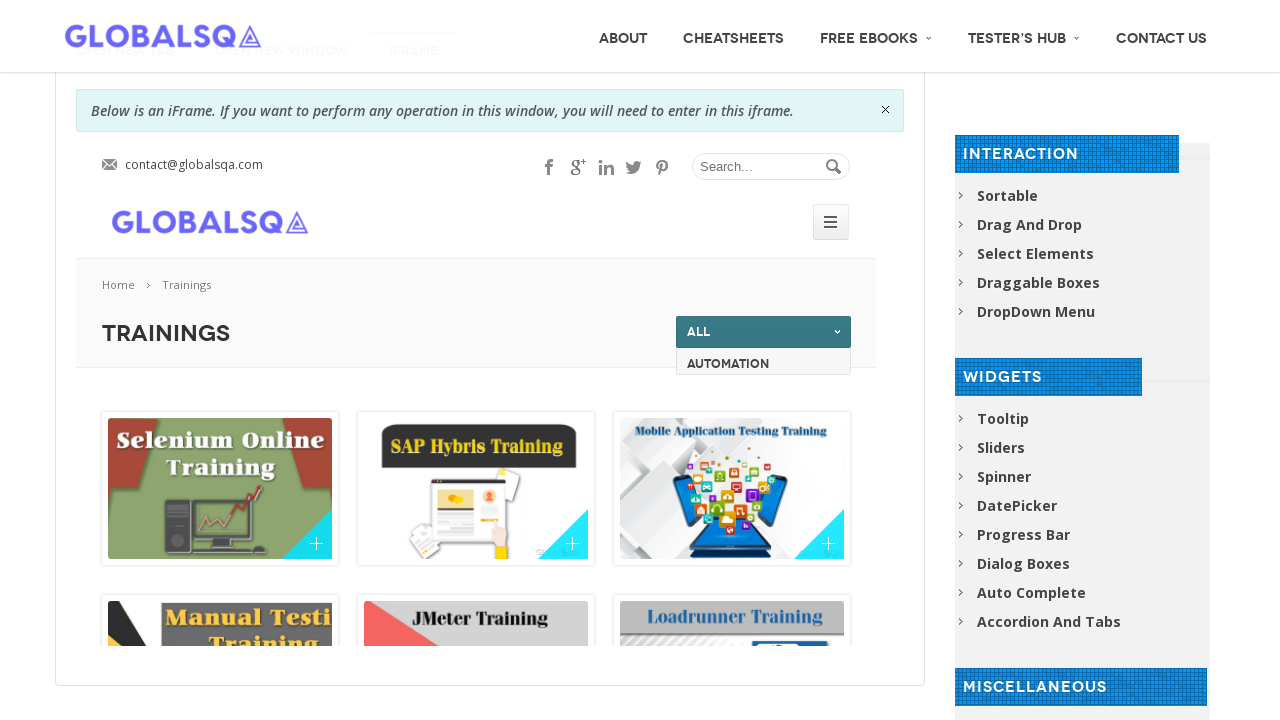

Clicked on 'Software Testing' option at (476, 433) on div:has-text('Software Testing')
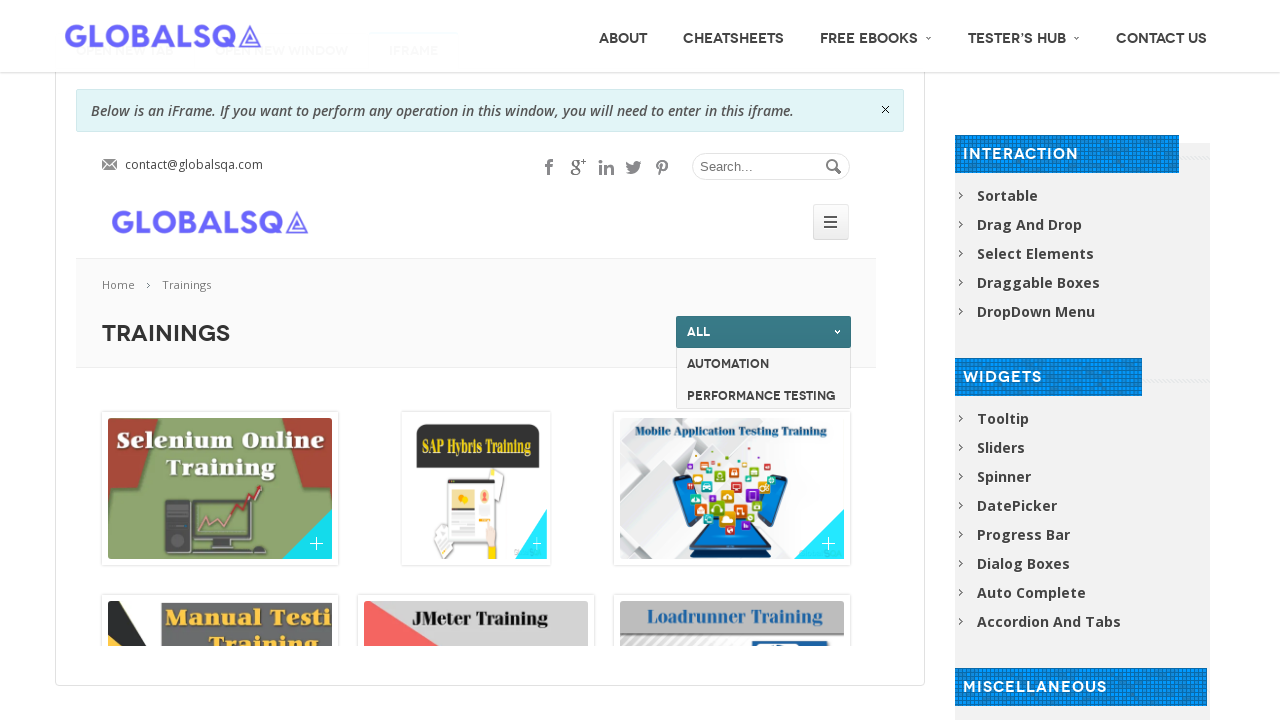

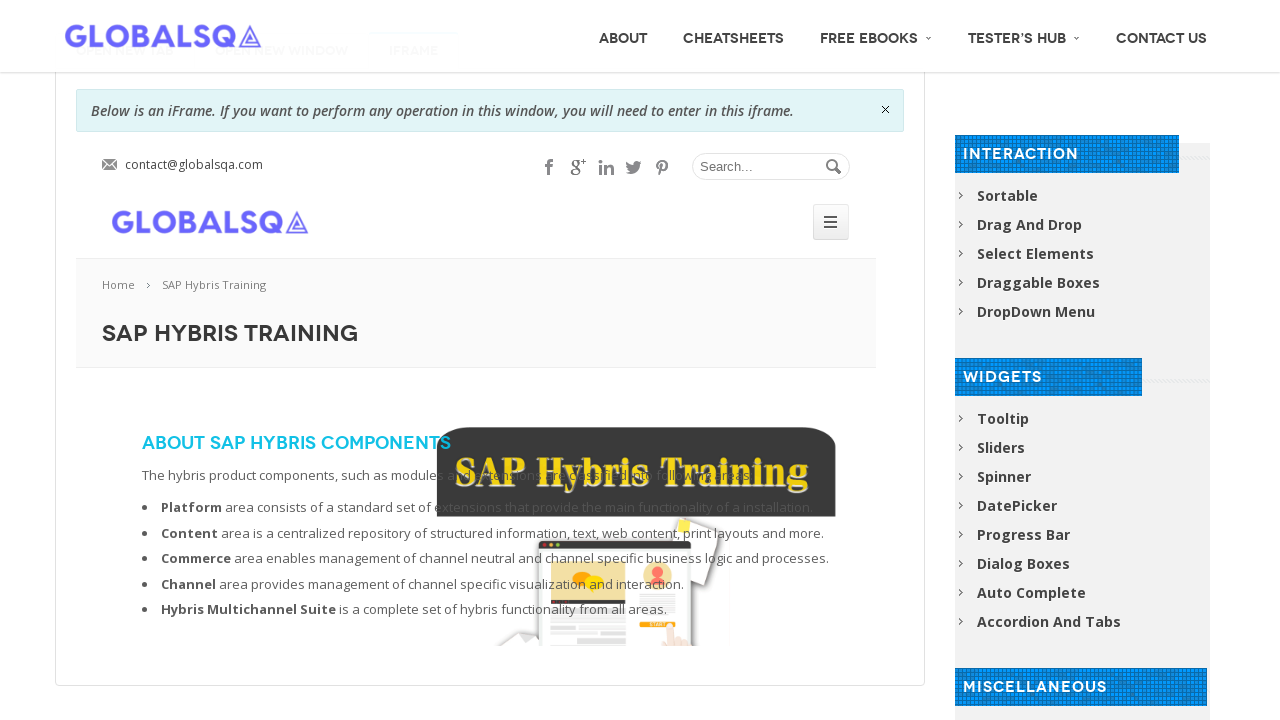